Navigates to ToolsQA website and scrolls to the Recent Tutorials section

Starting URL: http://toolsqa.com/

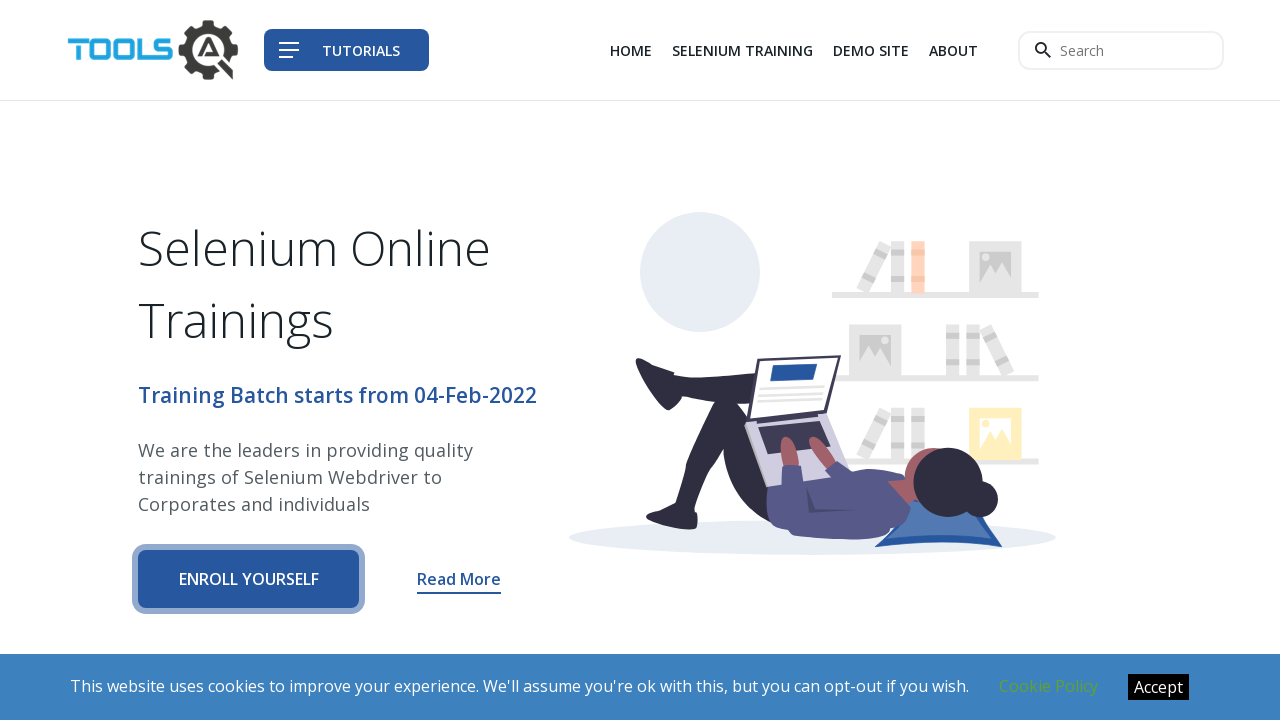

Located Recent Tutorials element
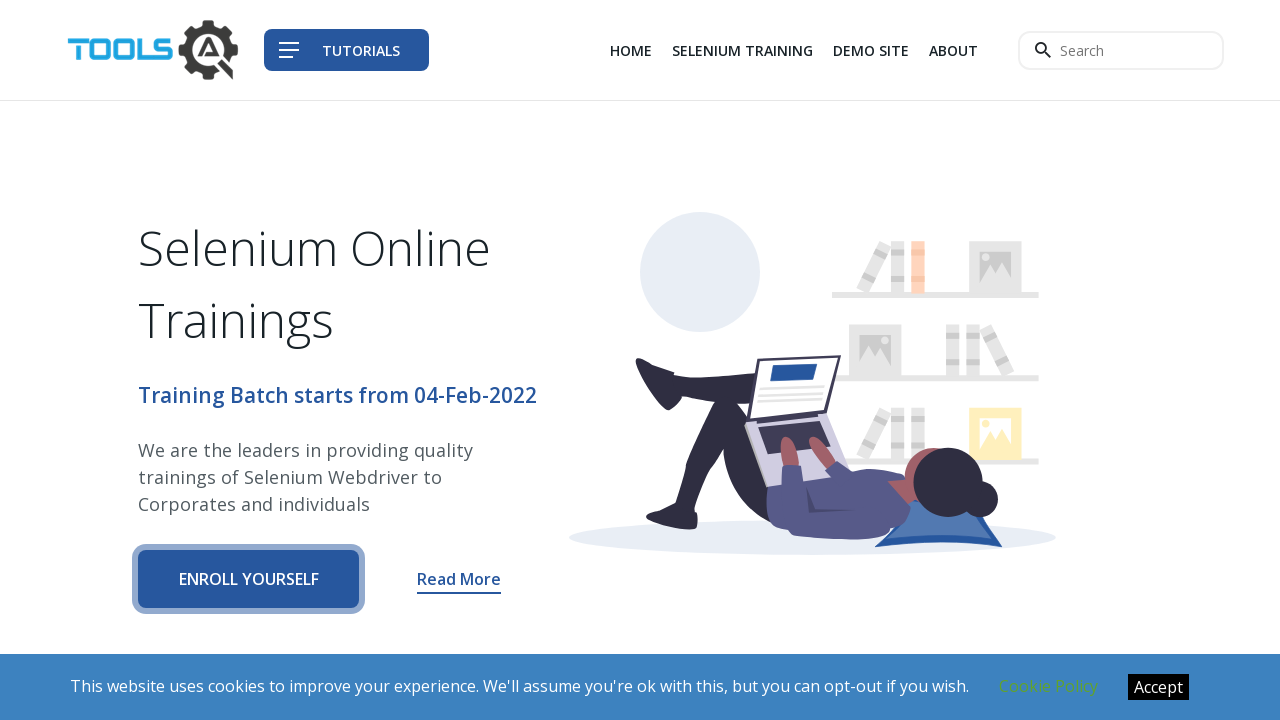

Scrolled Recent Tutorials section into view
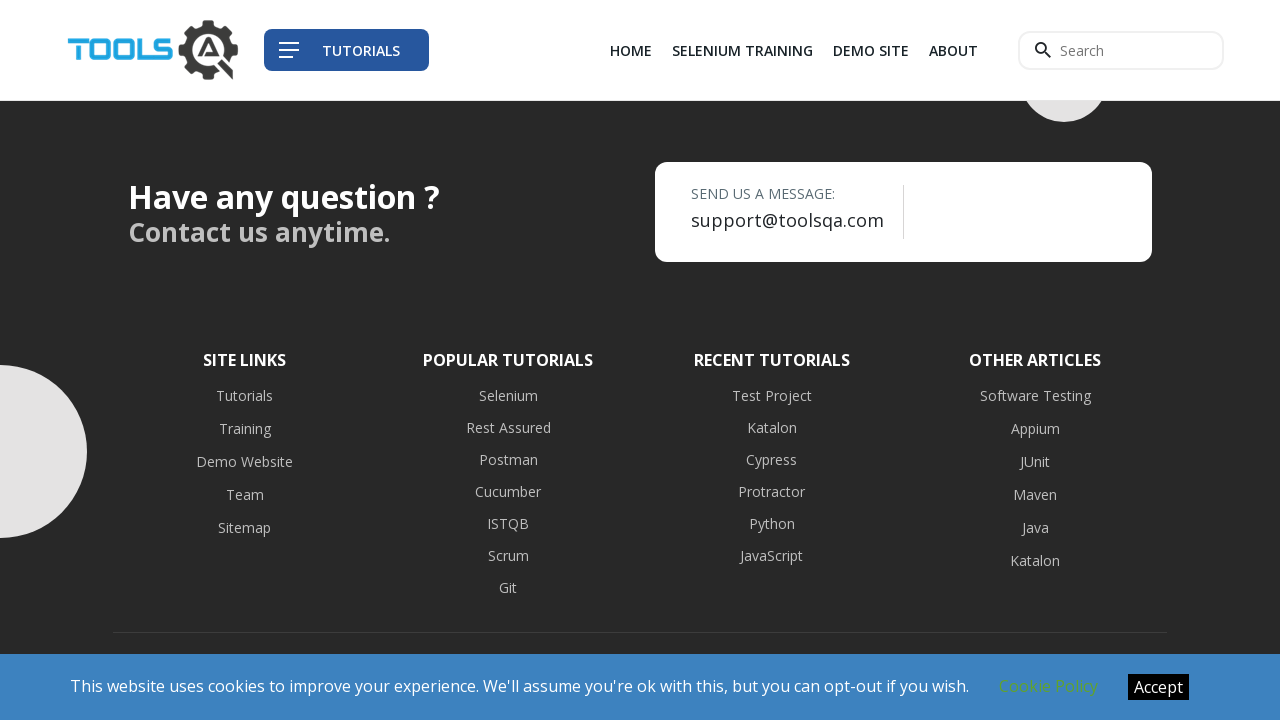

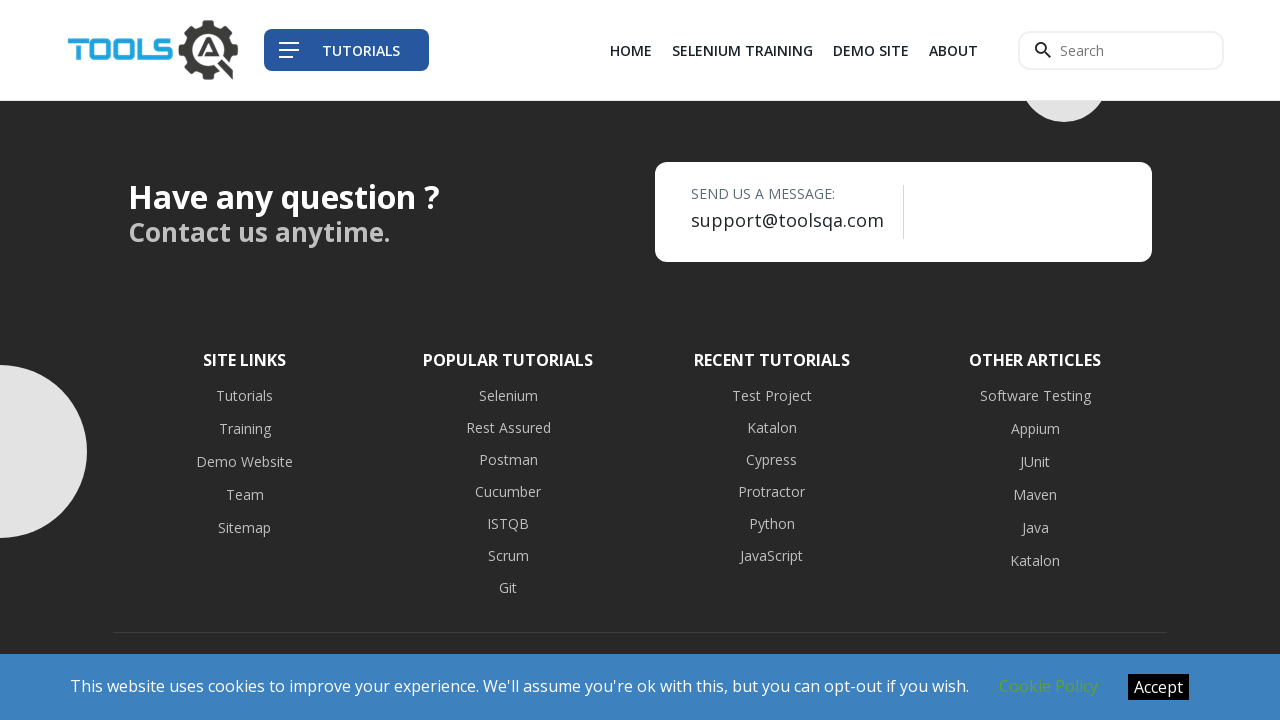